Counts links on the page, specifically in the footer section, then opens each link in the first column of the footer in a new tab and captures the title of each opened page

Starting URL: https://www.rahulshettyacademy.com/AutomationPractice/

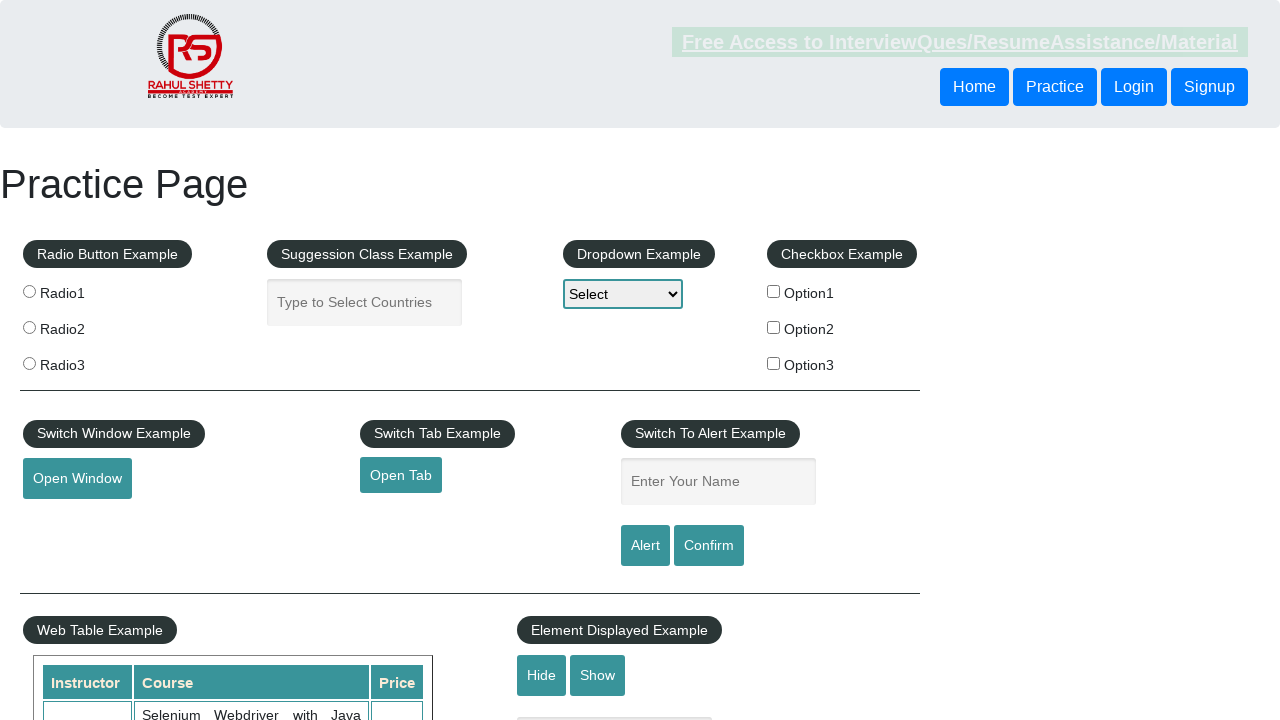

Counted all links on the page
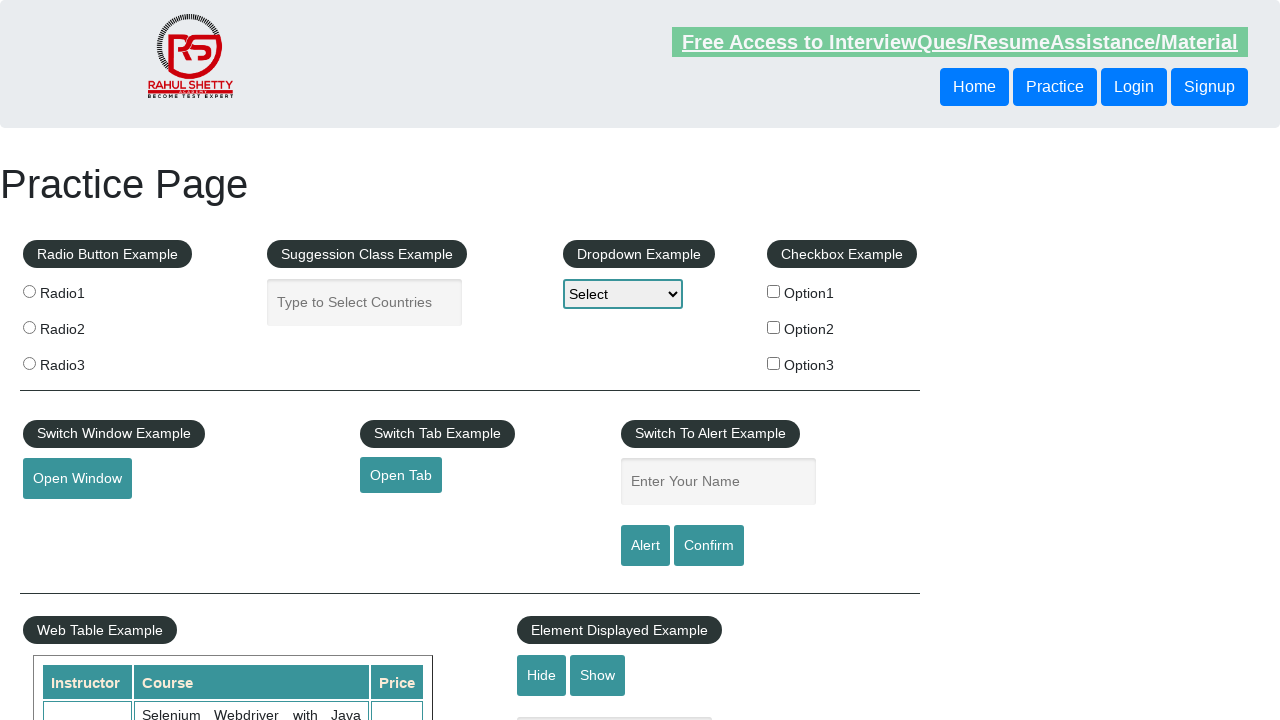

Located footer section
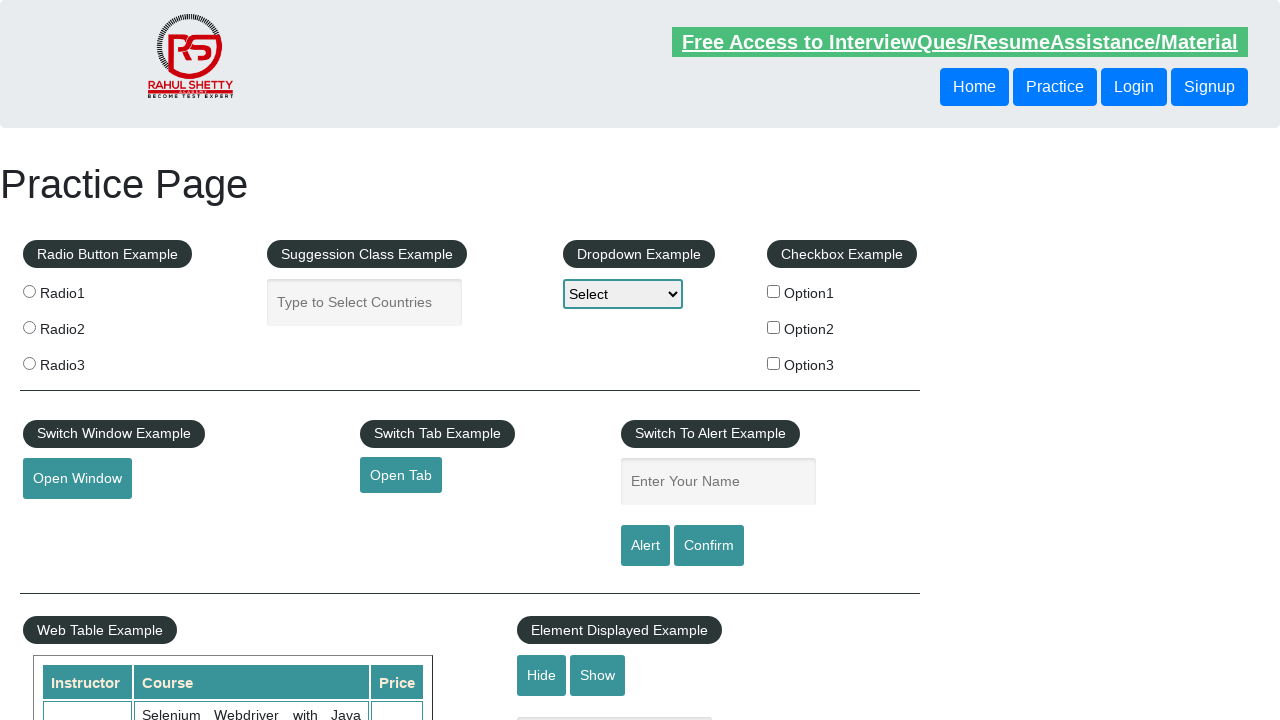

Counted links in footer section
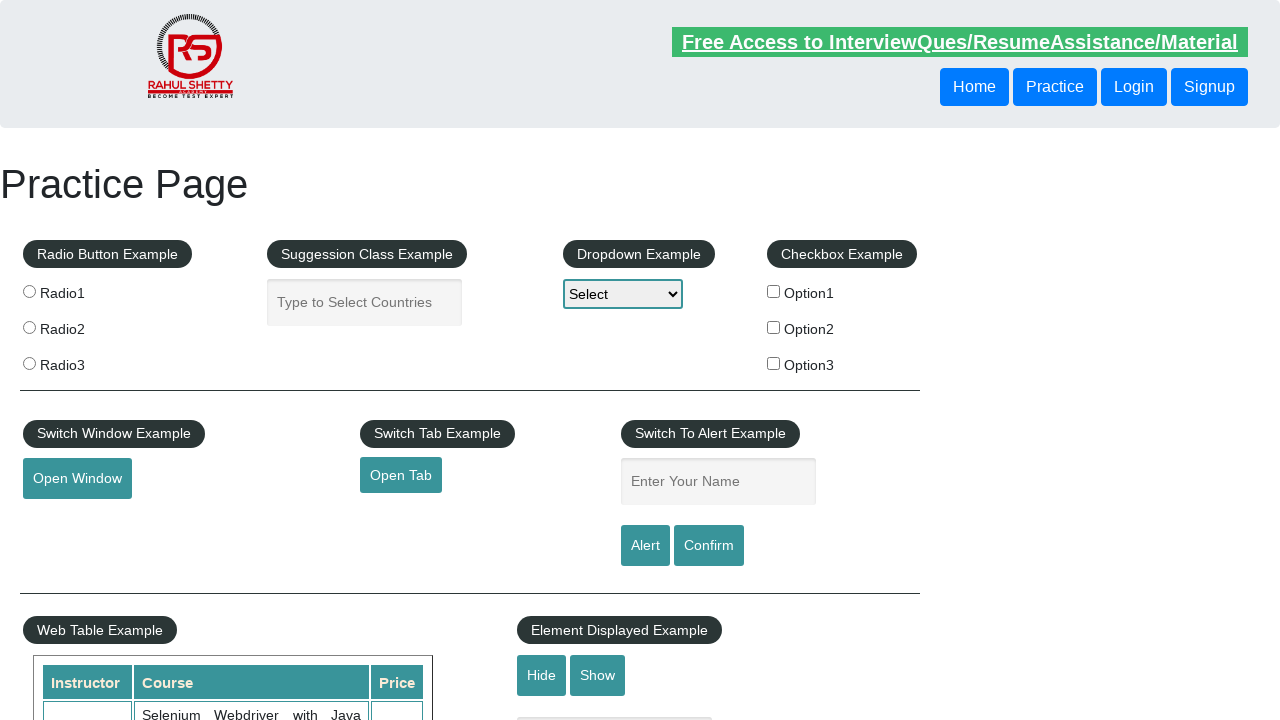

Located first column of footer
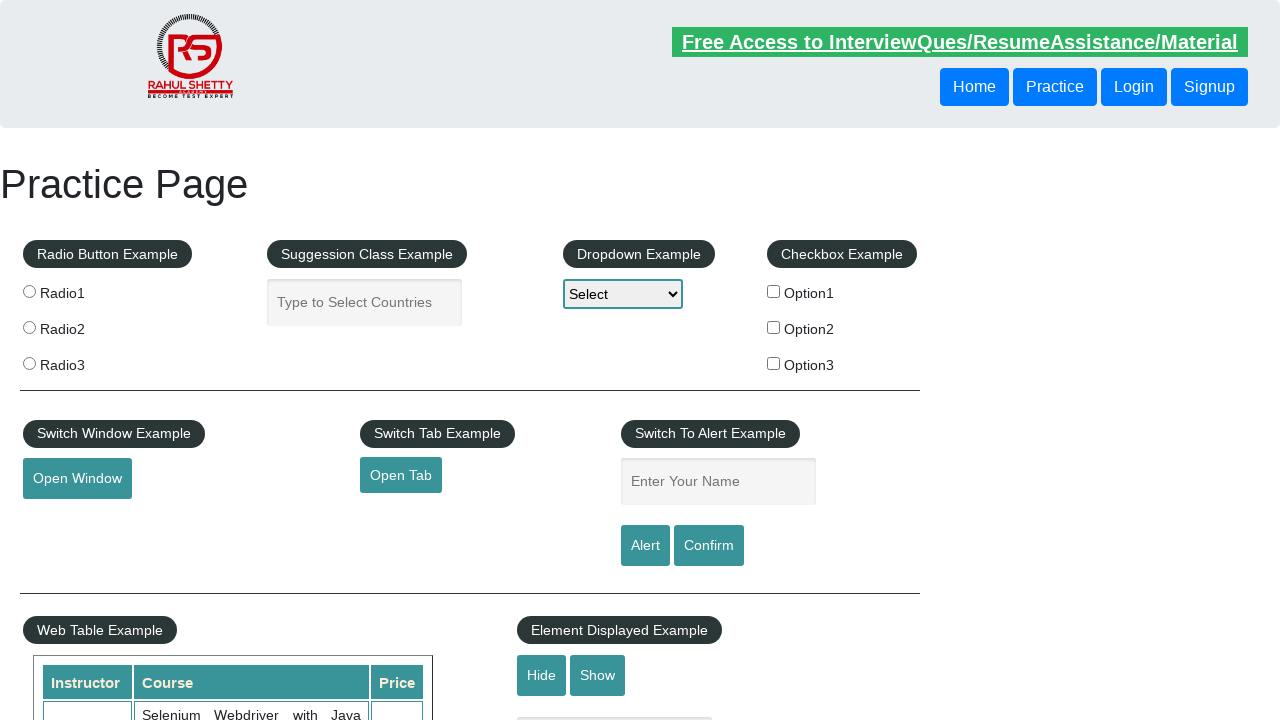

Counted links in first column of footer
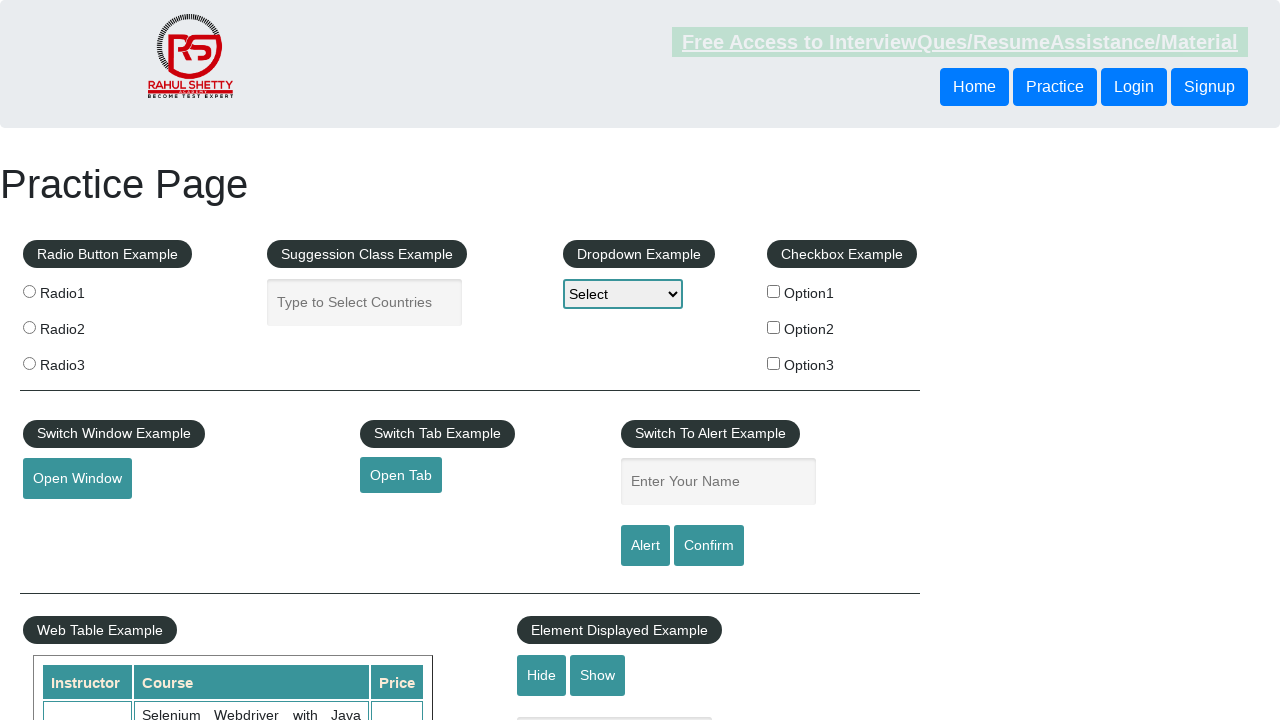

Retrieved main page title: Practice Page
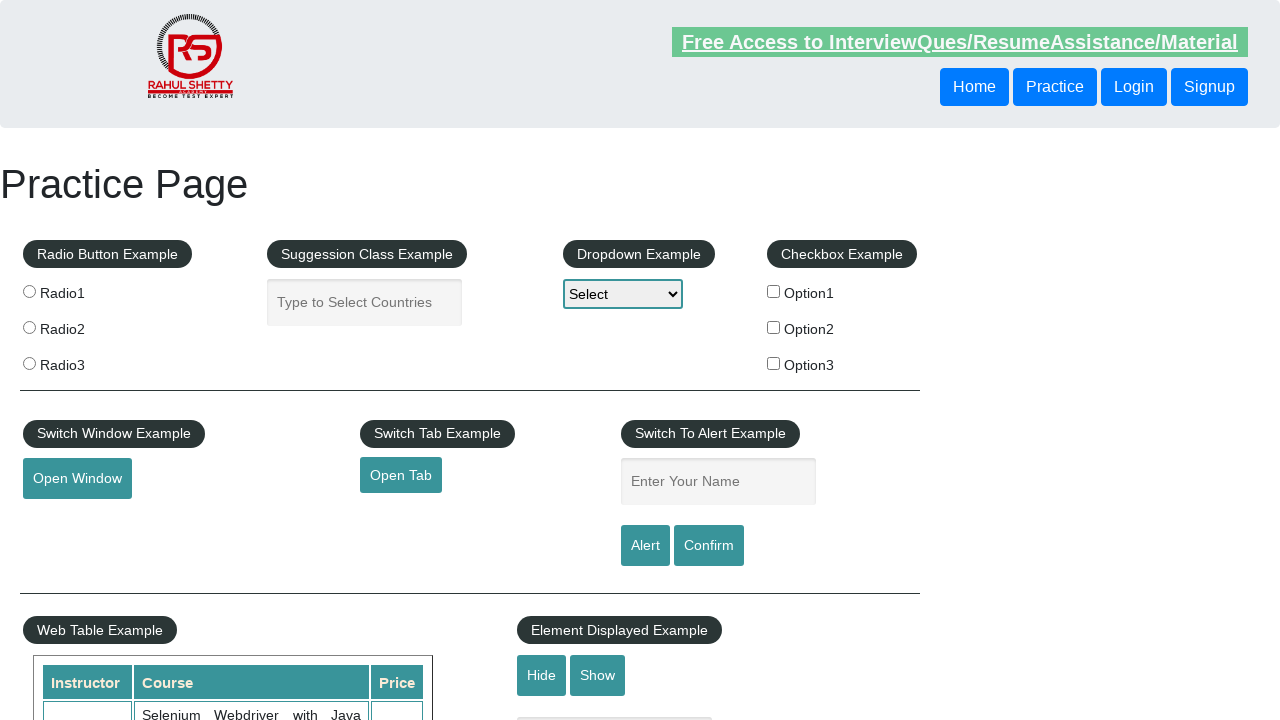

Located link 1 in first column of footer
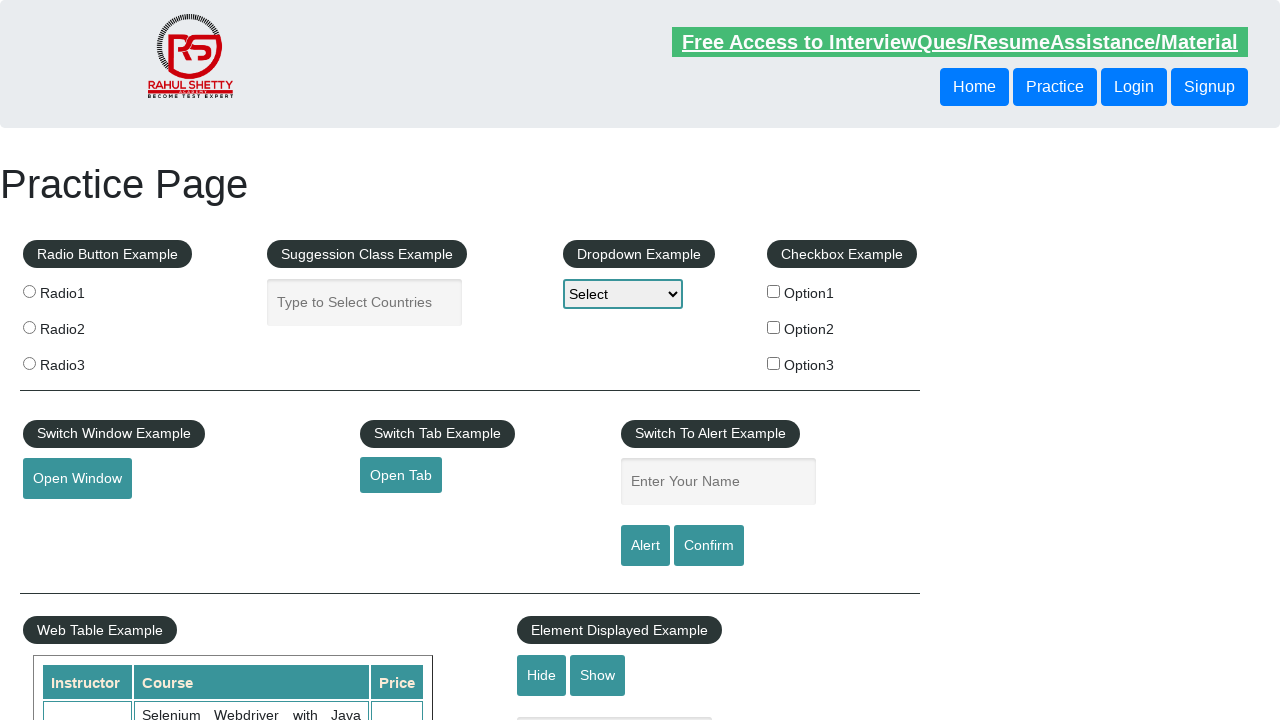

Opened link 1 in new tab using Ctrl+Click at (68, 520) on xpath=//div[@id='gf-BIG'] >> xpath=//table//tbody/tr/td[1]/ul >> a >> nth=1
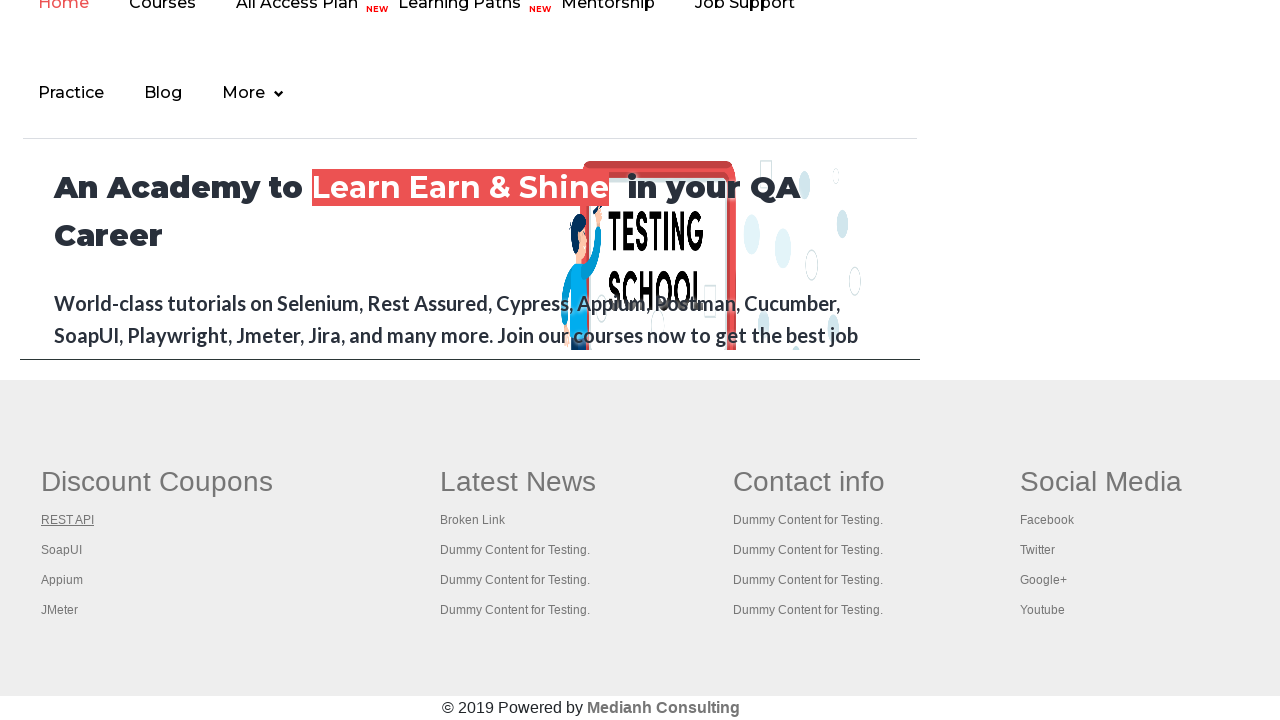

Waited for new page to load, title: REST API Tutorial
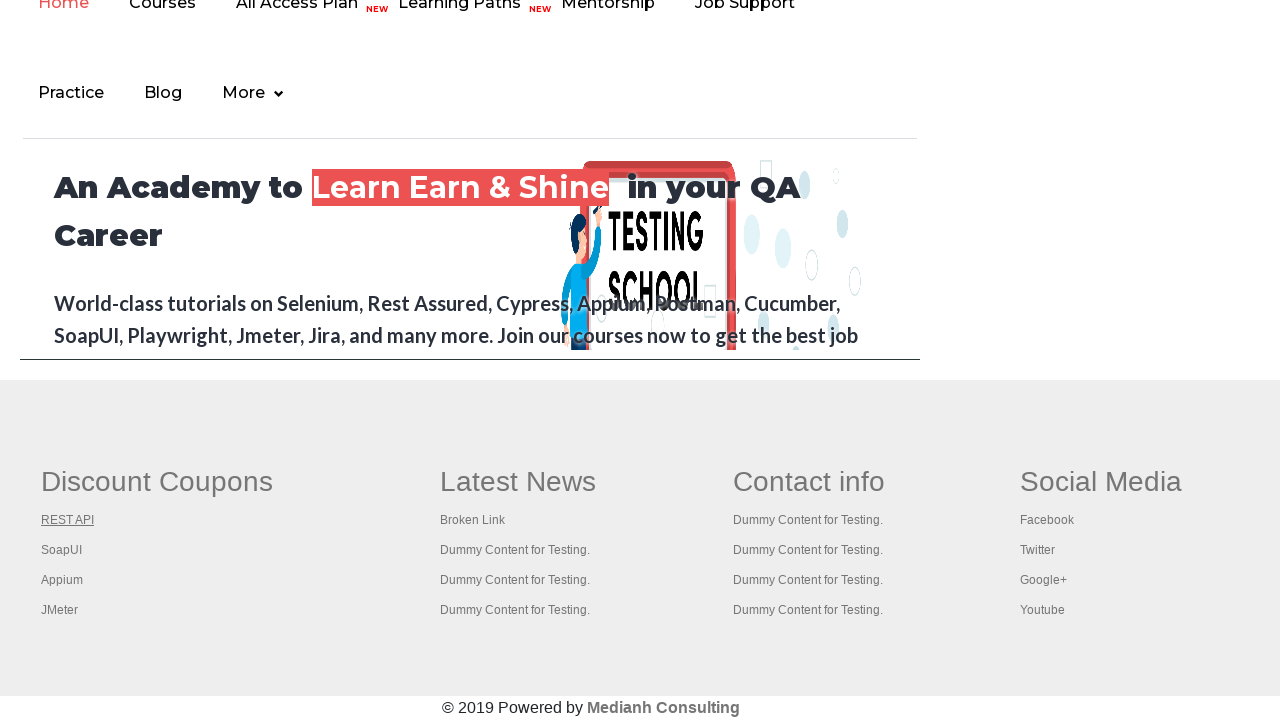

Closed new page for link 1
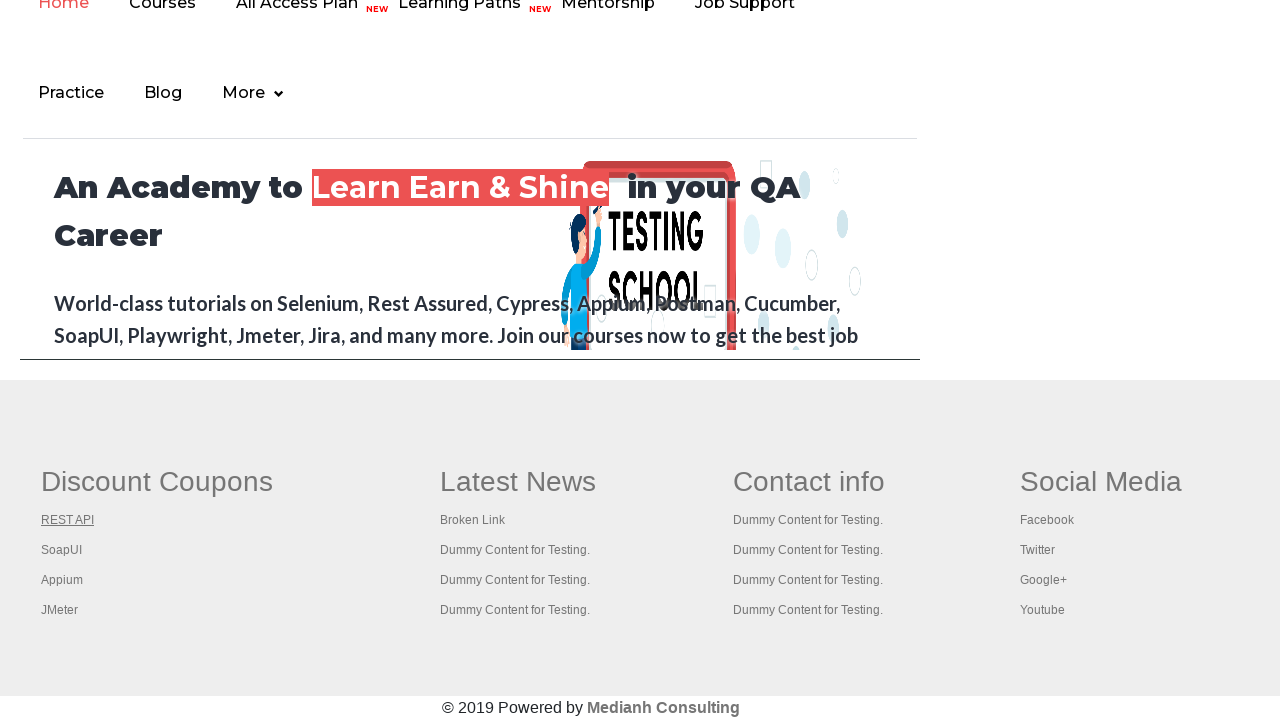

Located link 2 in first column of footer
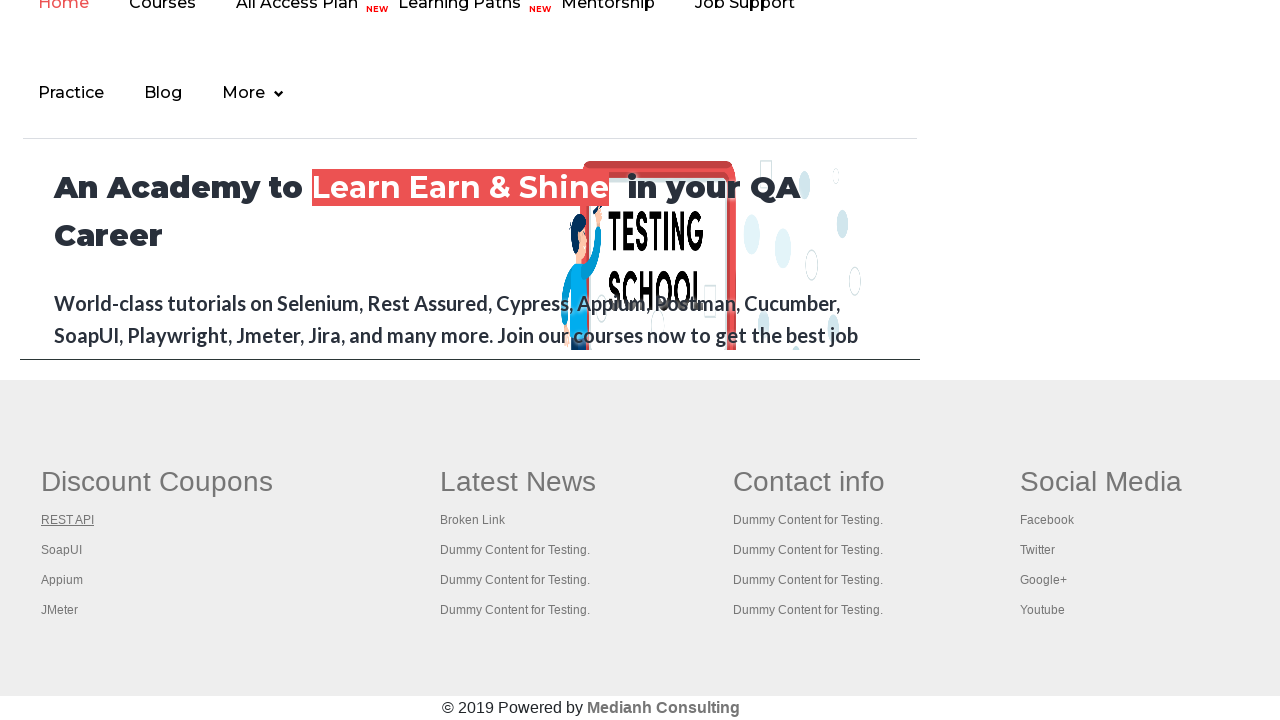

Opened link 2 in new tab using Ctrl+Click at (62, 550) on xpath=//div[@id='gf-BIG'] >> xpath=//table//tbody/tr/td[1]/ul >> a >> nth=2
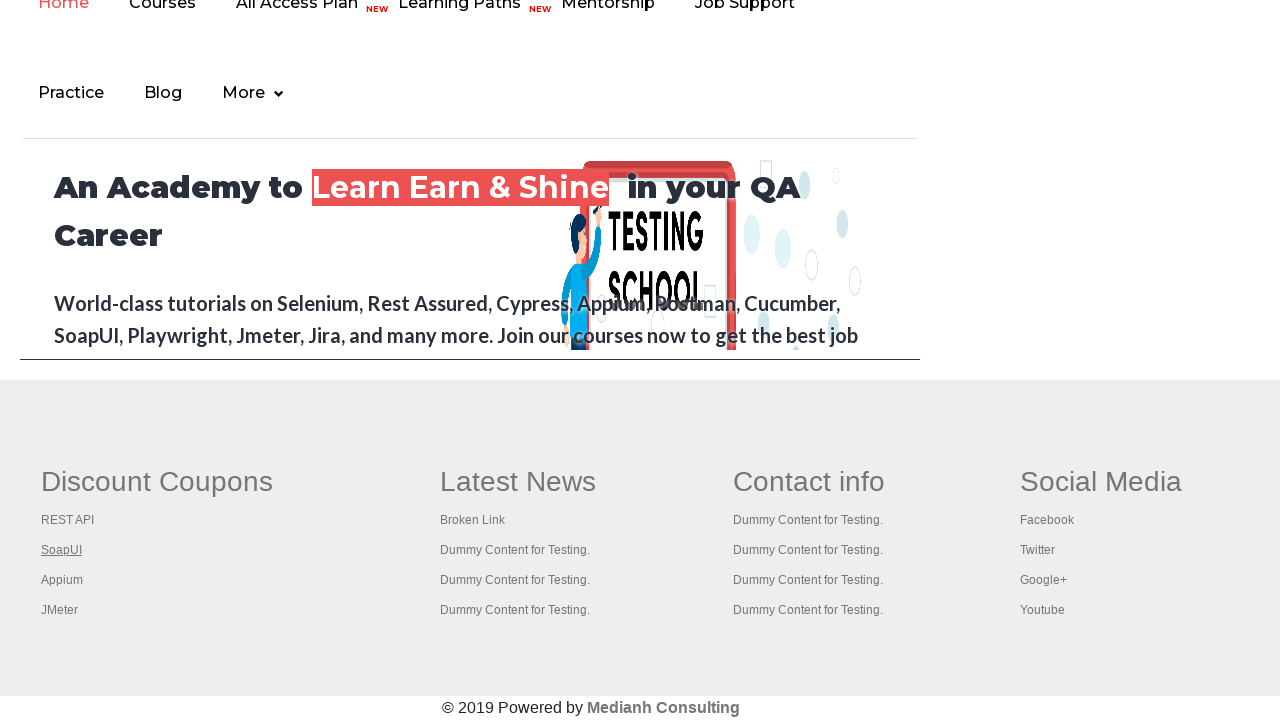

Waited for new page to load, title: The World’s Most Popular API Testing Tool | SoapUI
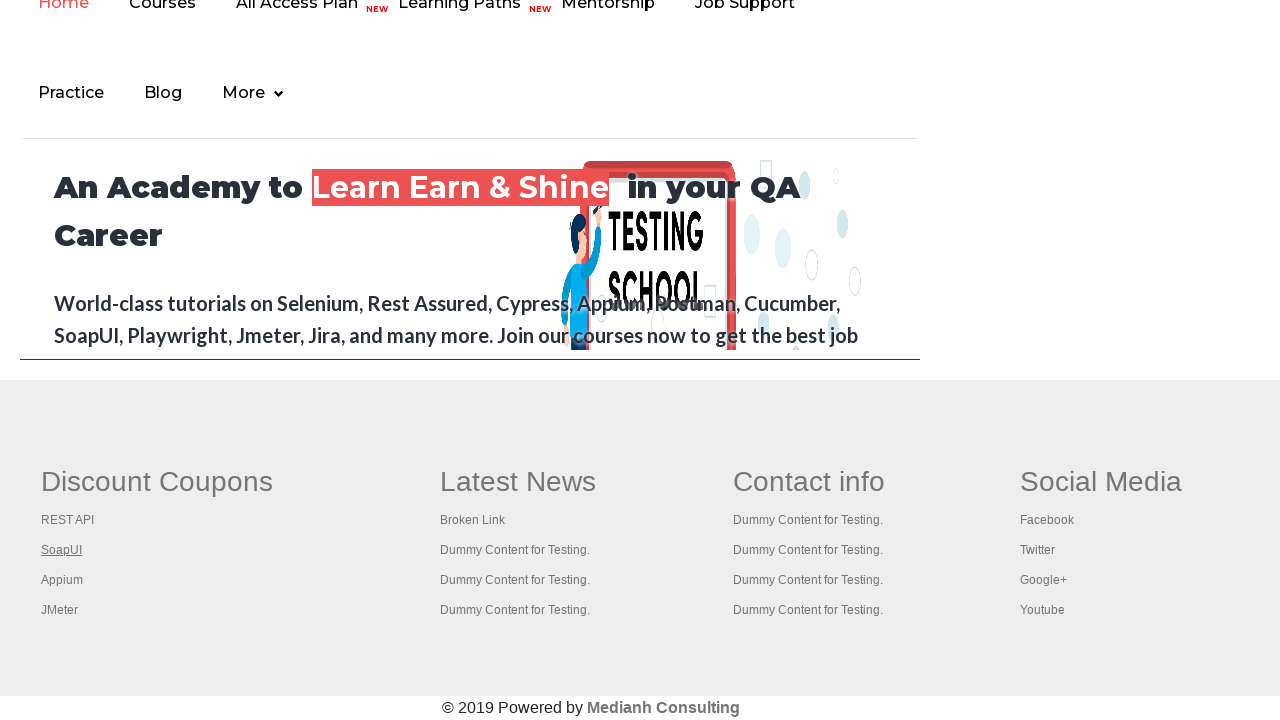

Closed new page for link 2
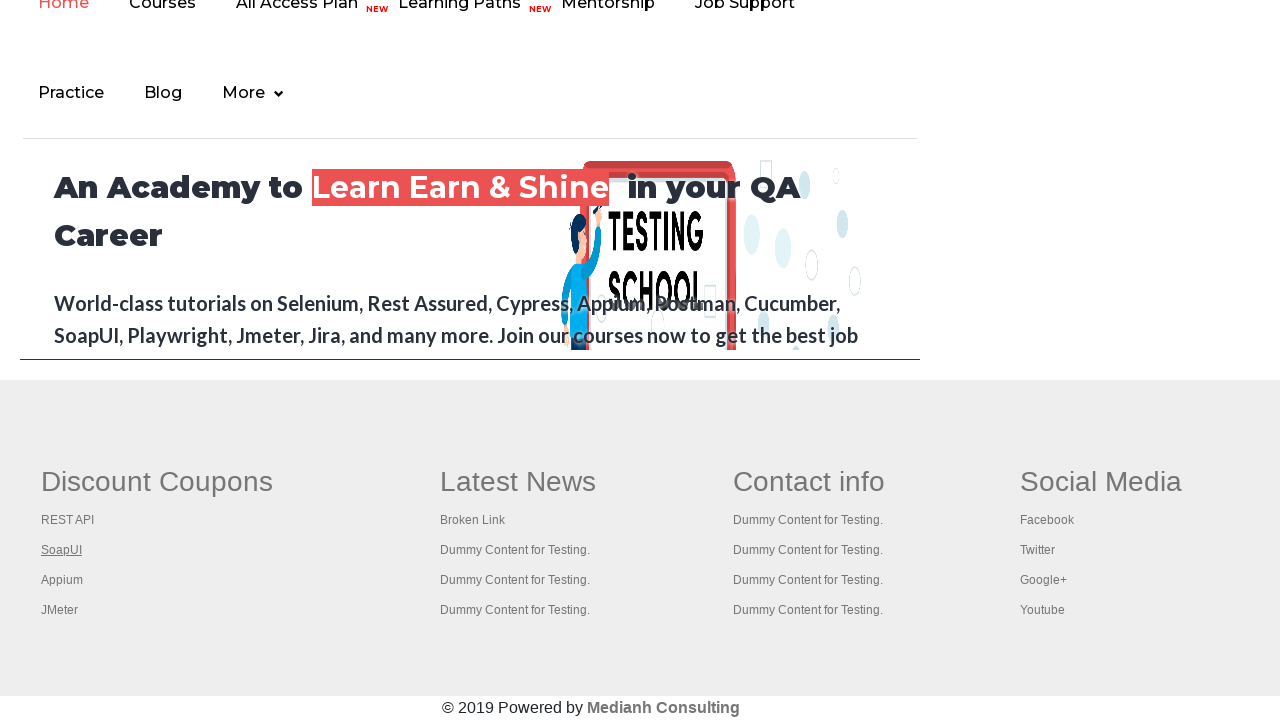

Located link 3 in first column of footer
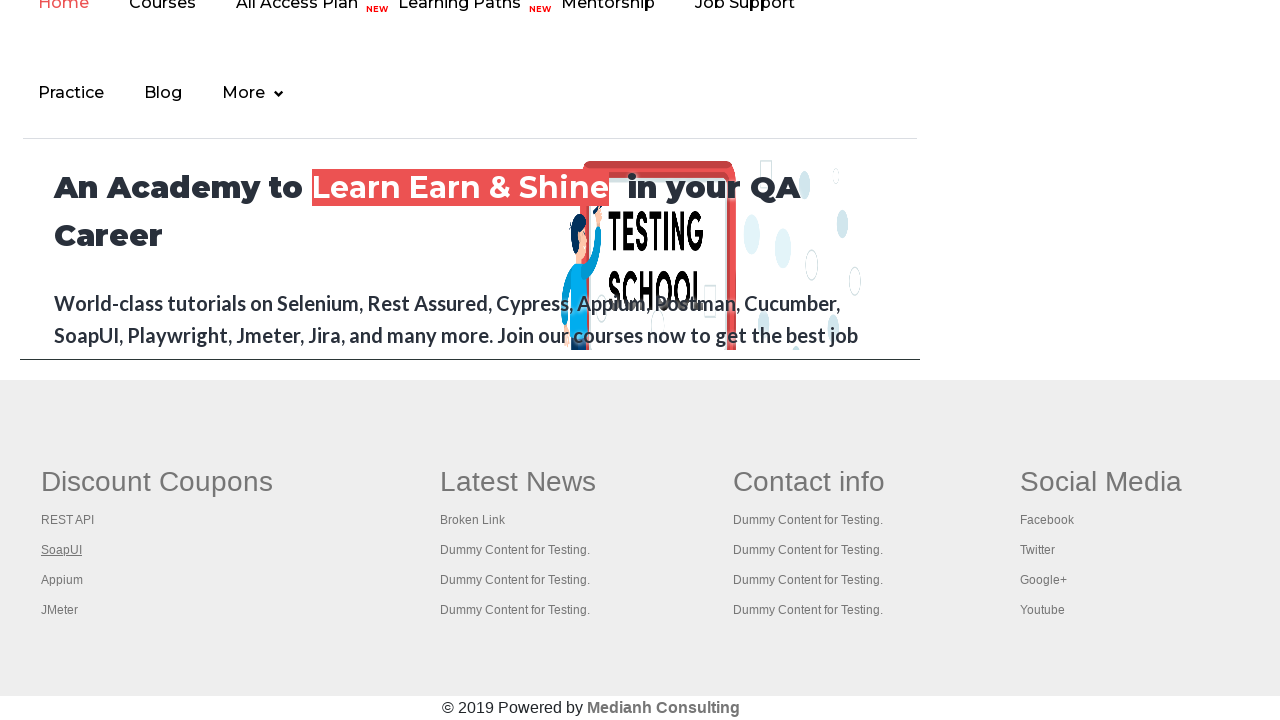

Opened link 3 in new tab using Ctrl+Click at (62, 580) on xpath=//div[@id='gf-BIG'] >> xpath=//table//tbody/tr/td[1]/ul >> a >> nth=3
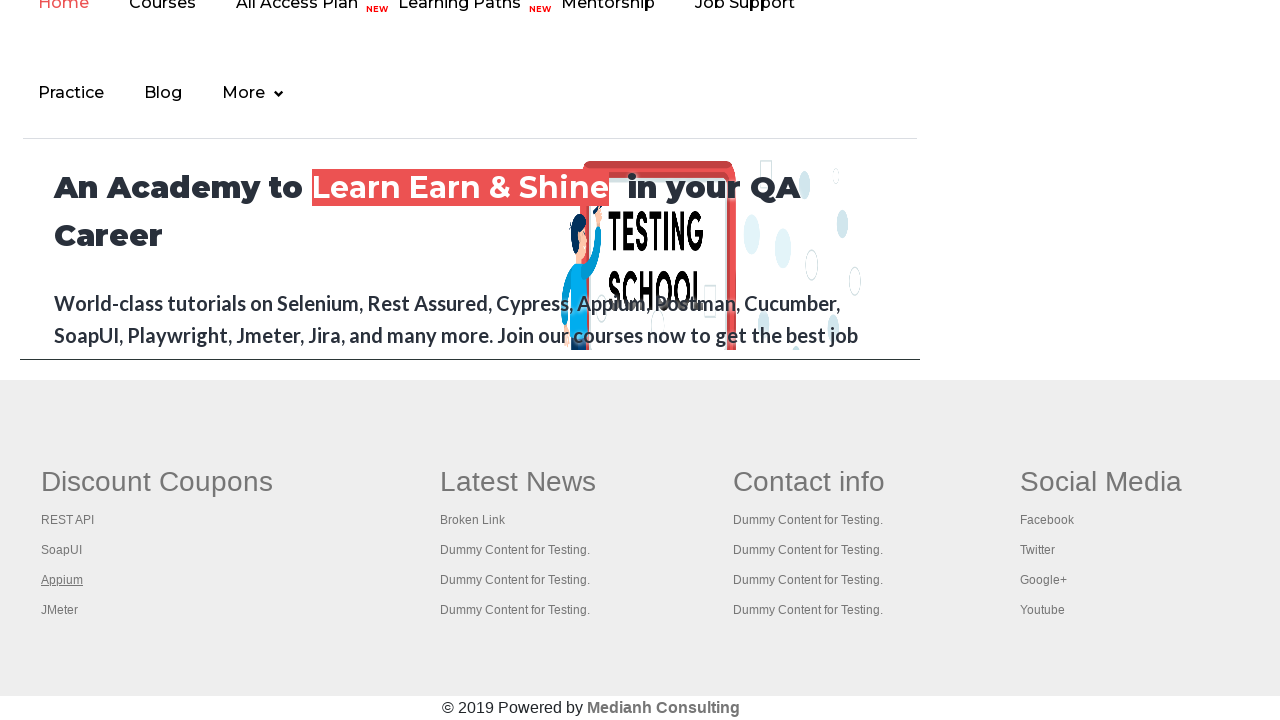

Waited for new page to load, title: 
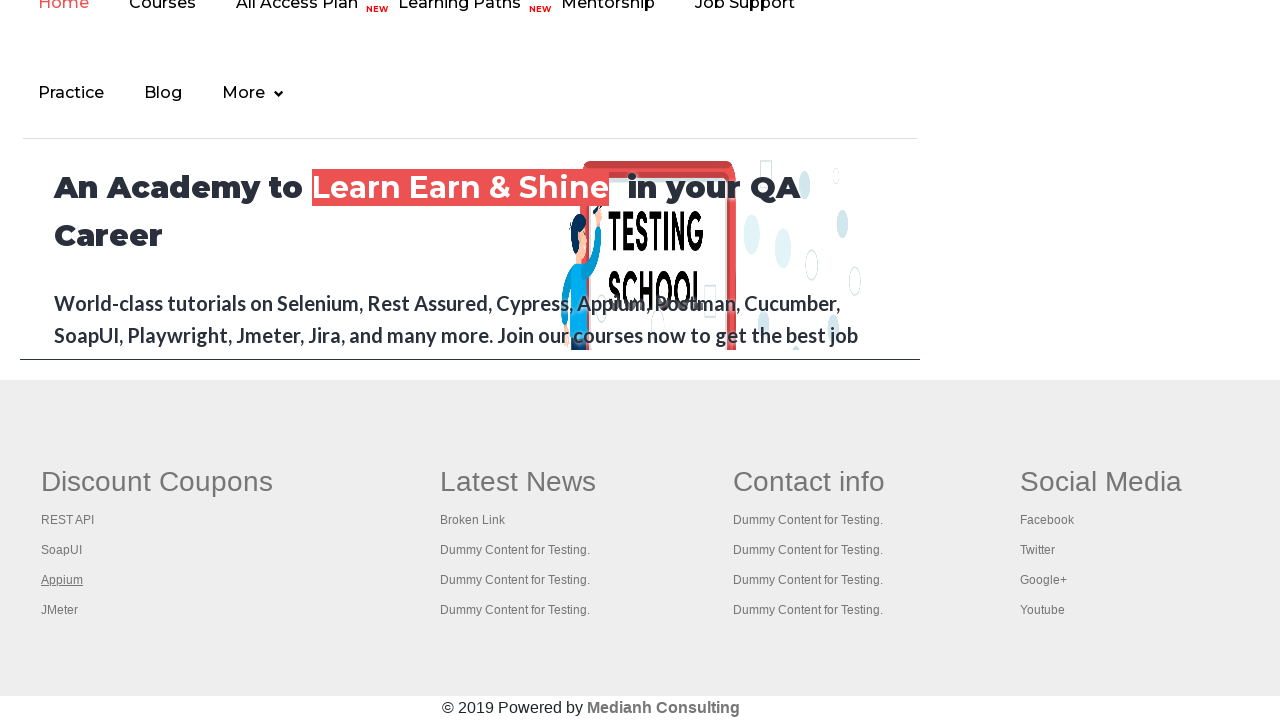

Closed new page for link 3
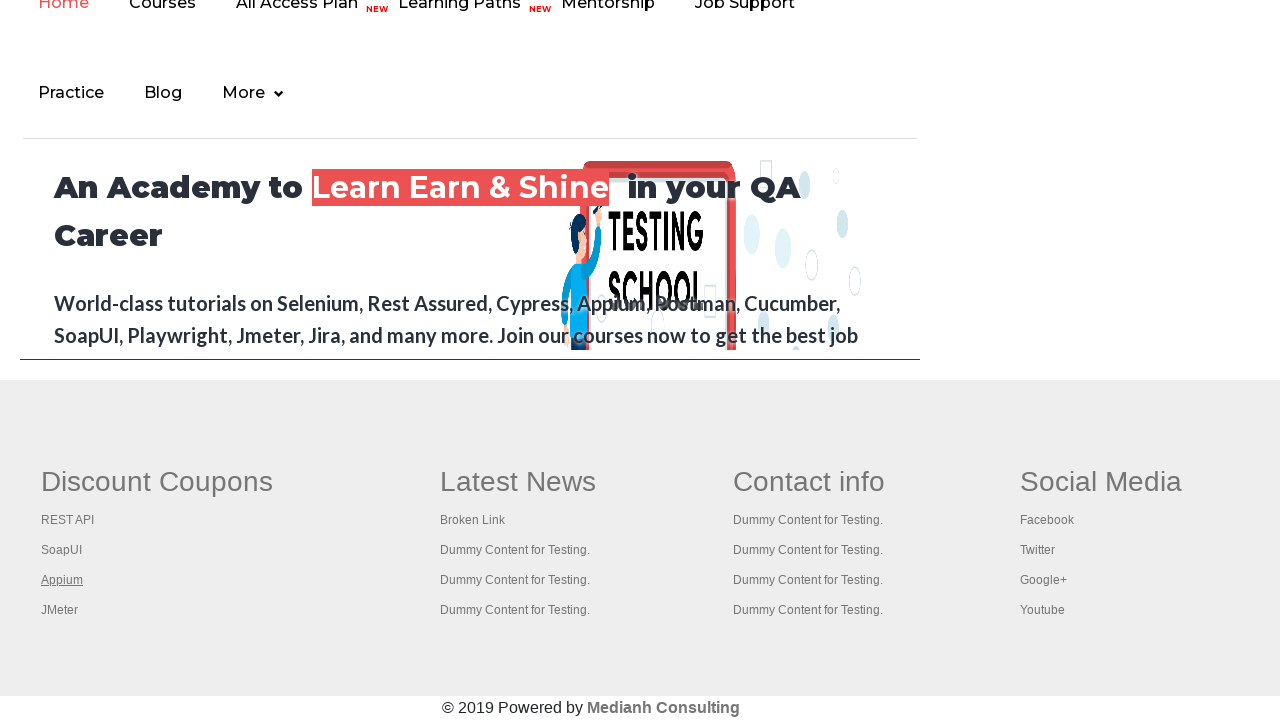

Located link 4 in first column of footer
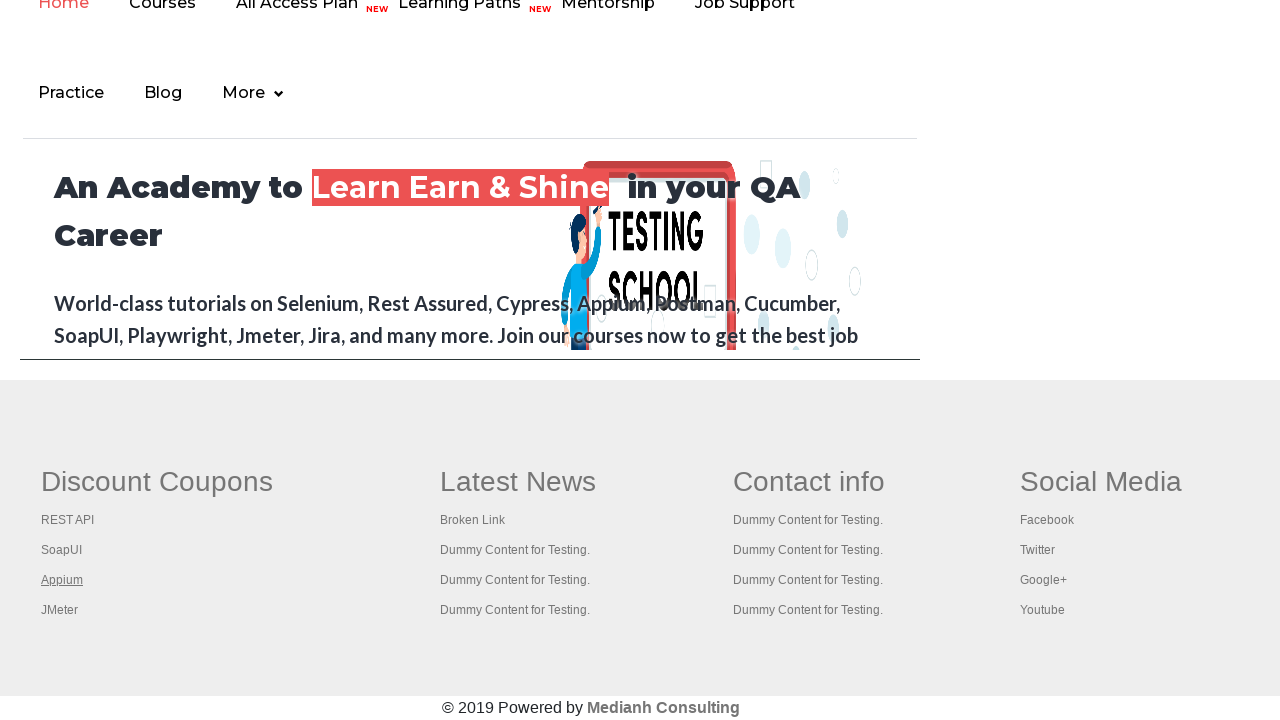

Opened link 4 in new tab using Ctrl+Click at (60, 610) on xpath=//div[@id='gf-BIG'] >> xpath=//table//tbody/tr/td[1]/ul >> a >> nth=4
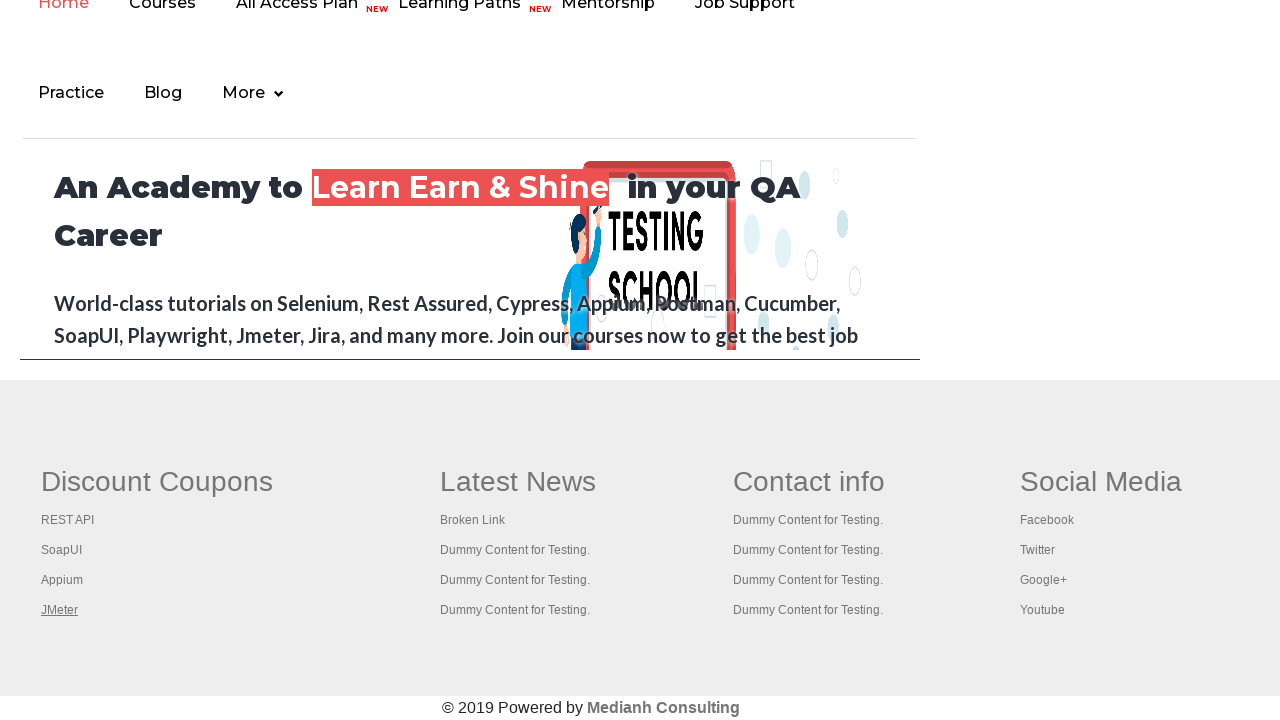

Waited for new page to load, title: Apache JMeter - Apache JMeter™
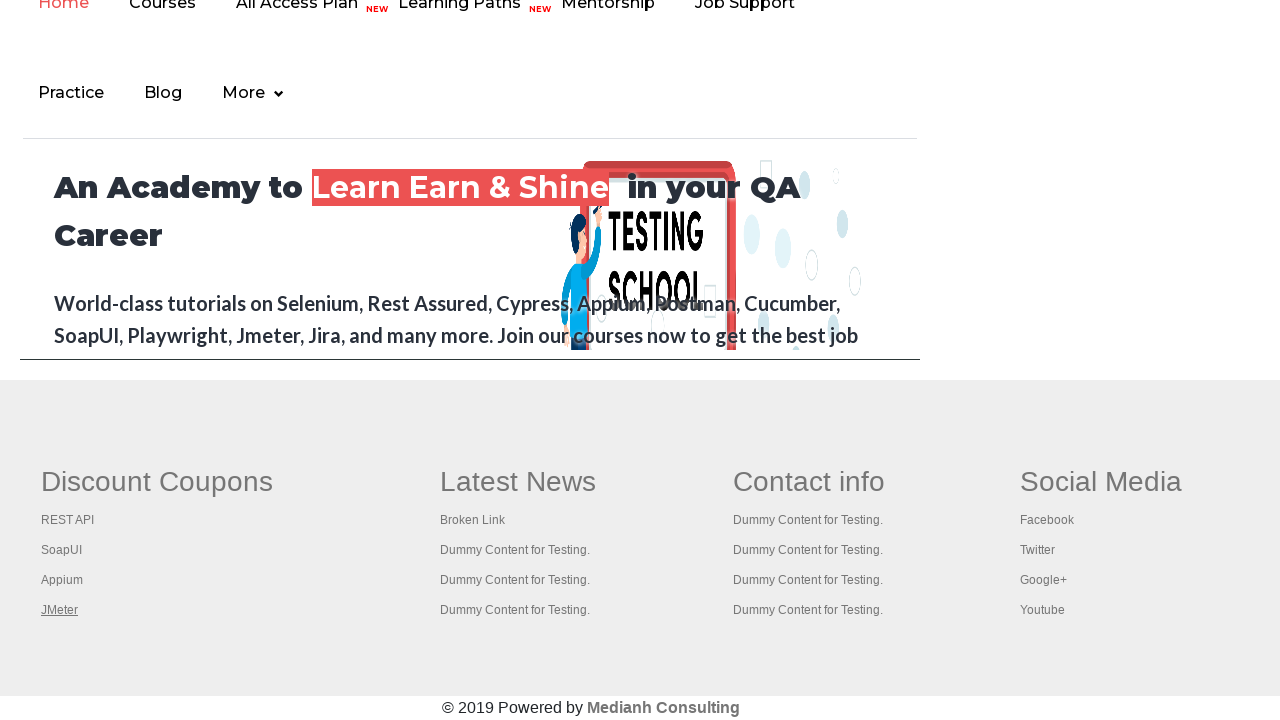

Closed new page for link 4
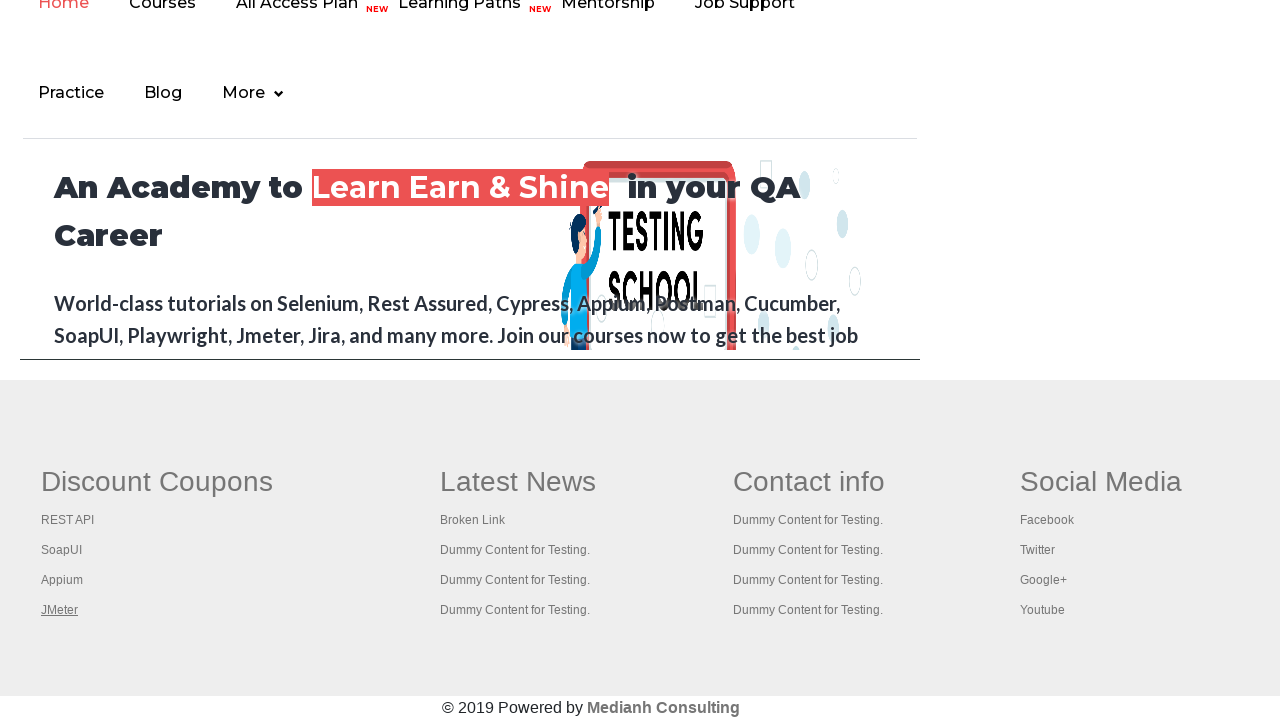

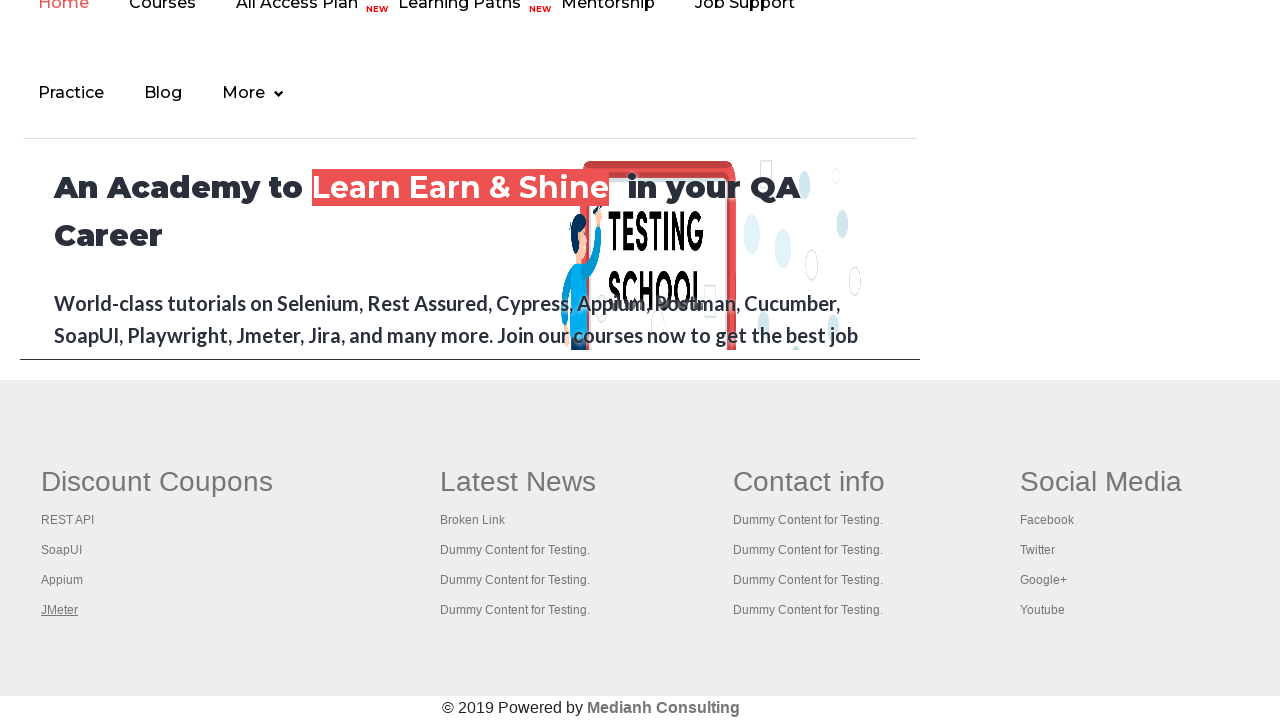